Tests a registration form by filling in first name, last name, and email fields, then submitting the form and verifying successful registration message

Starting URL: http://suninjuly.github.io/registration1.html

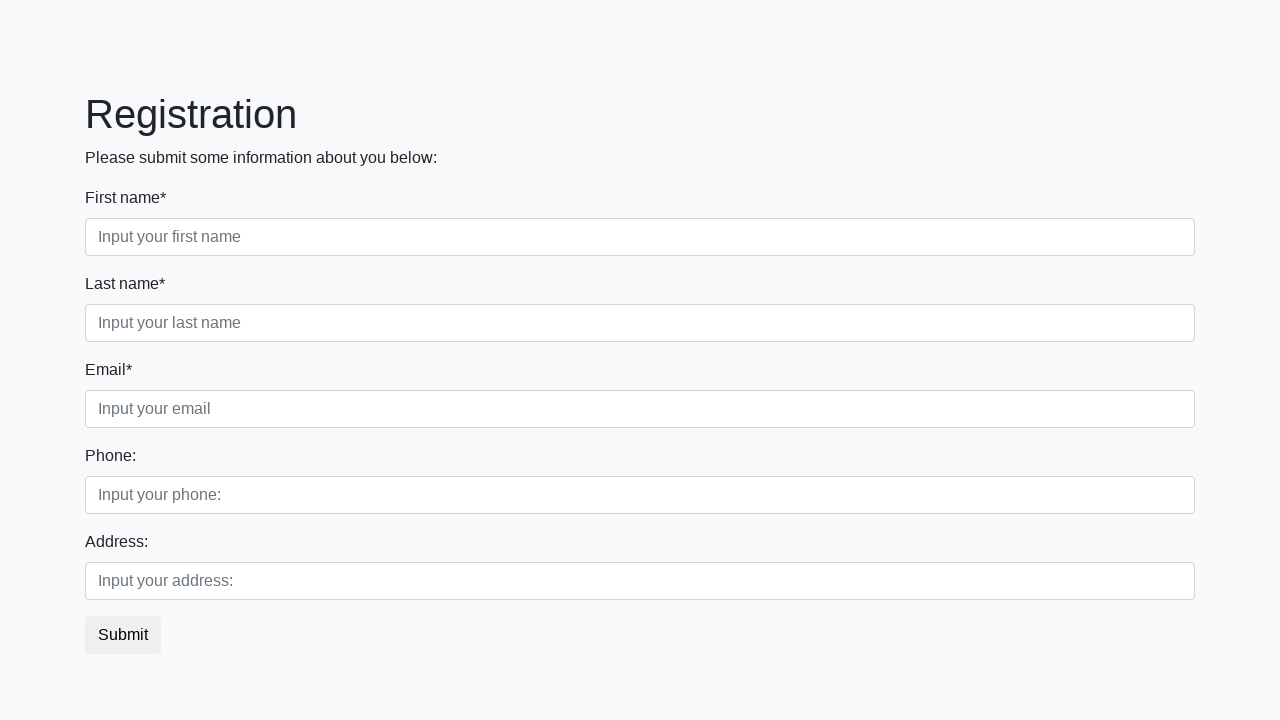

Filled first name field with 'Ivan' on input[placeholder='Input your first name']
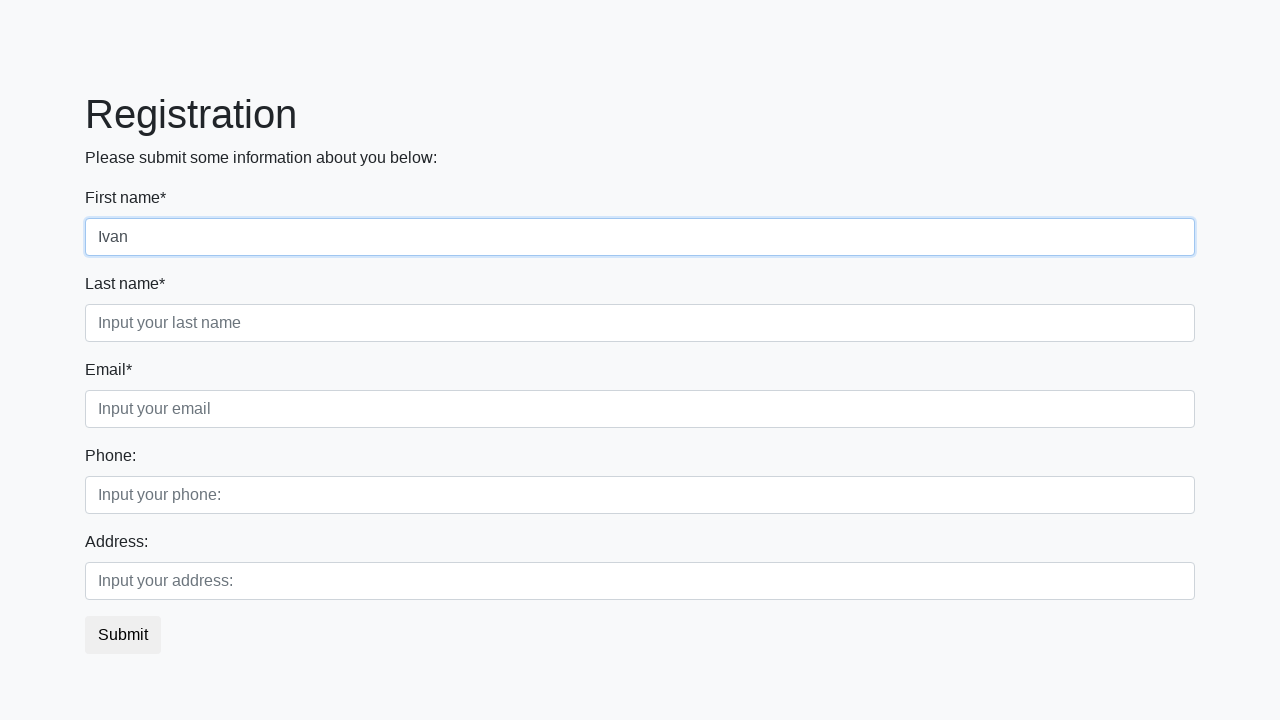

Filled last name field with 'Petrov' on input[placeholder='Input your last name']
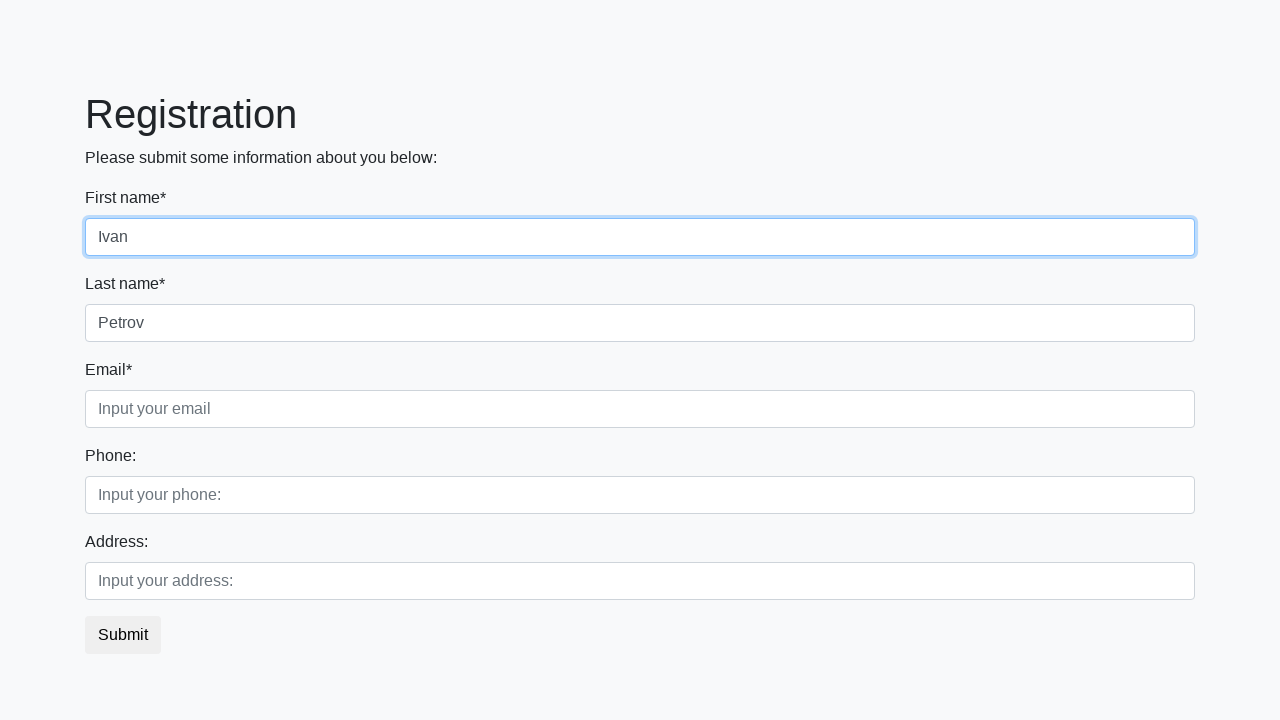

Filled email field with 'sivan@gmail.com' on input[placeholder='Input your email']
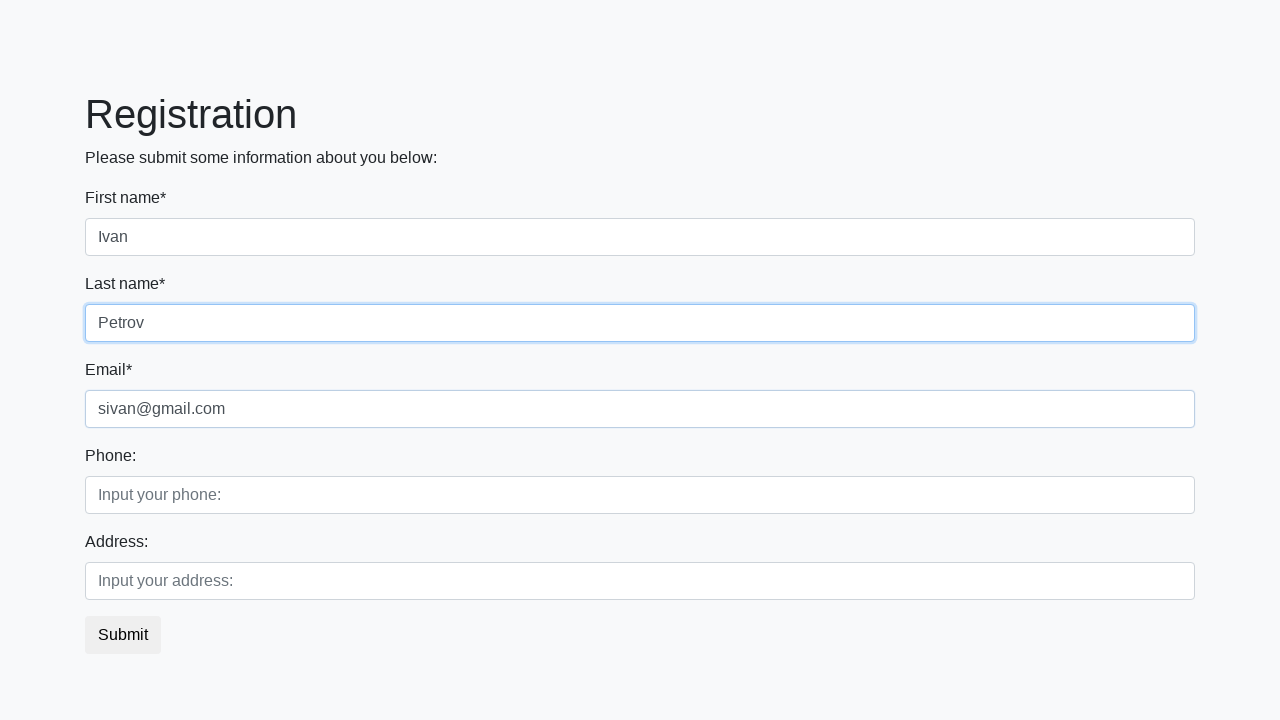

Clicked submit button to register at (123, 635) on button.btn
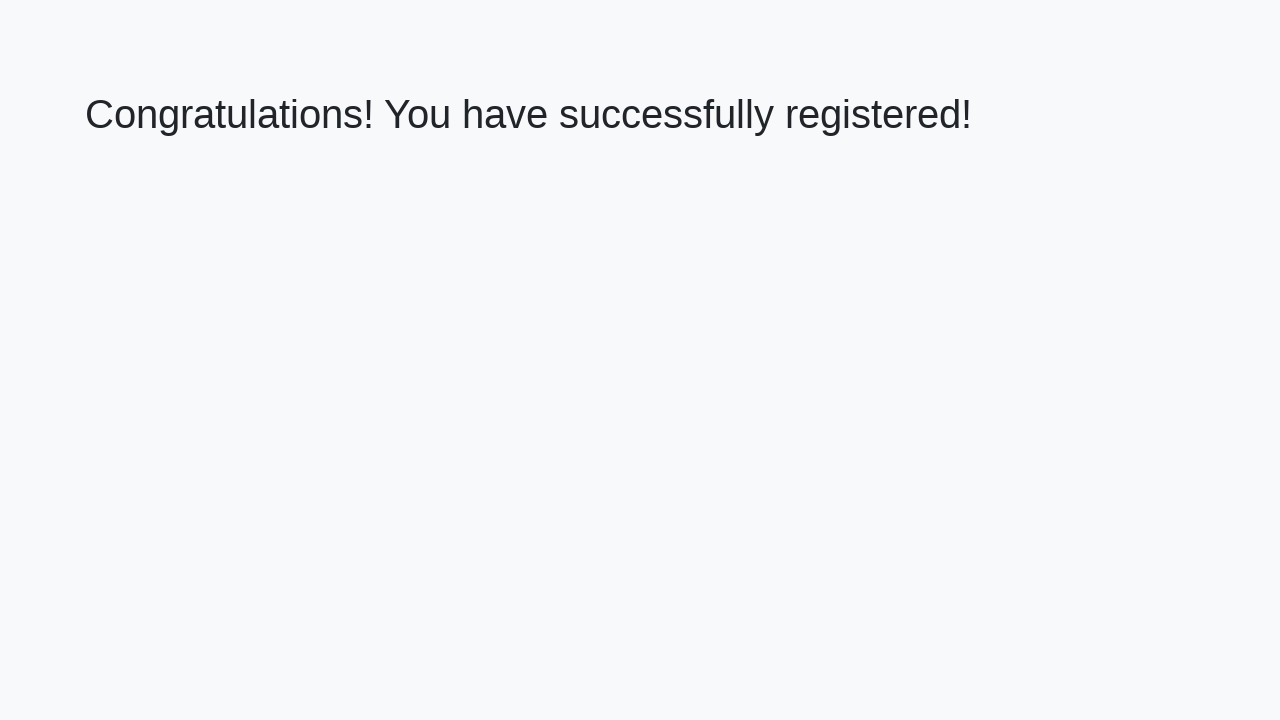

Registration success page loaded with h1 element
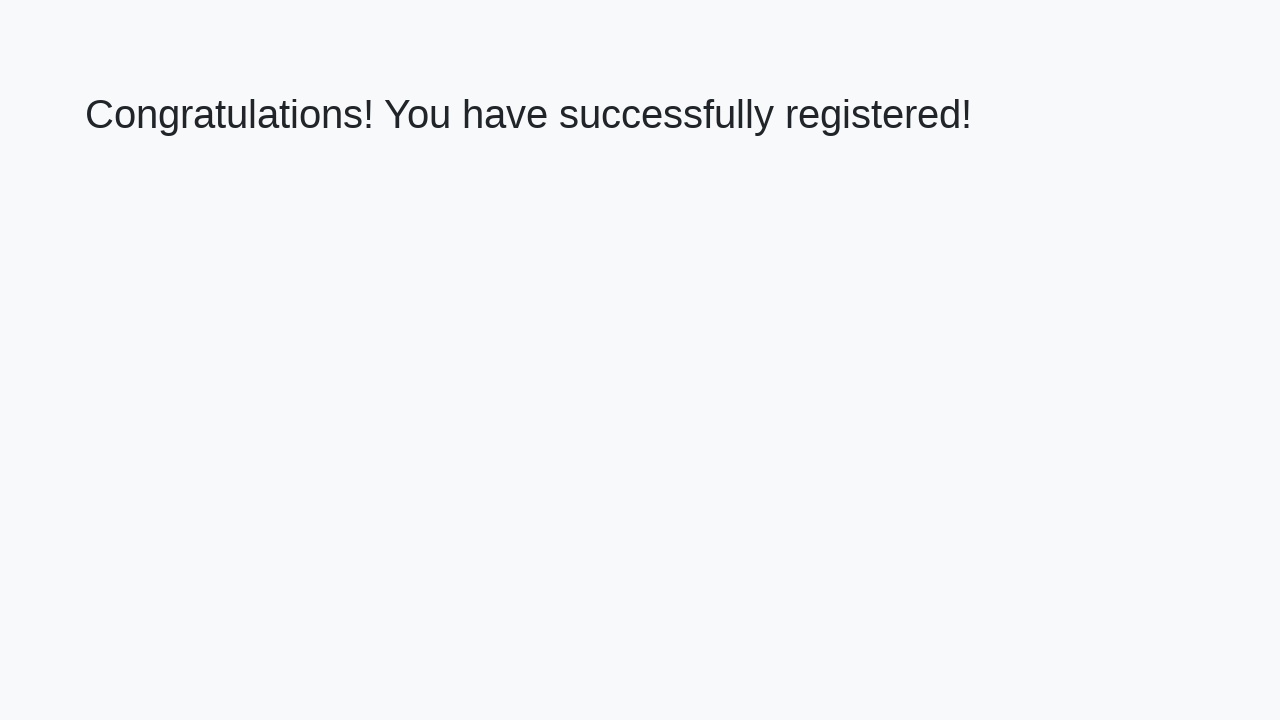

Retrieved success message: 'Congratulations! You have successfully registered!'
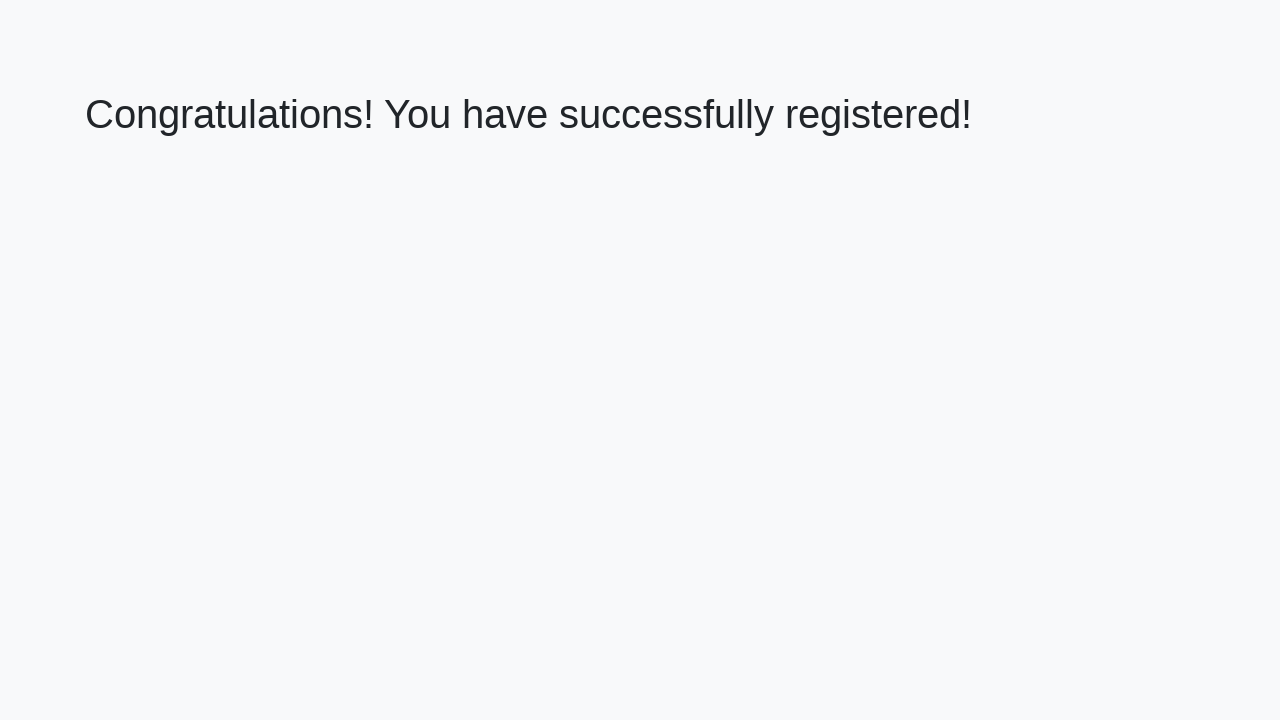

Verified success message matches expected text
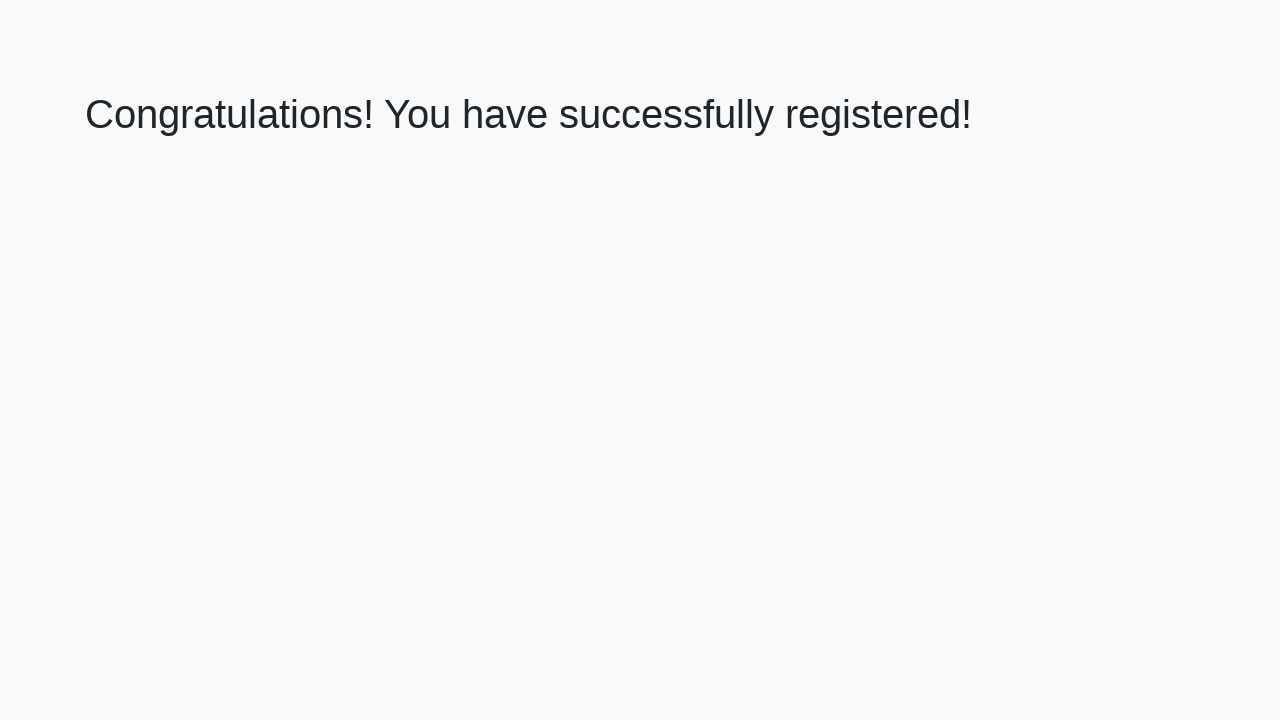

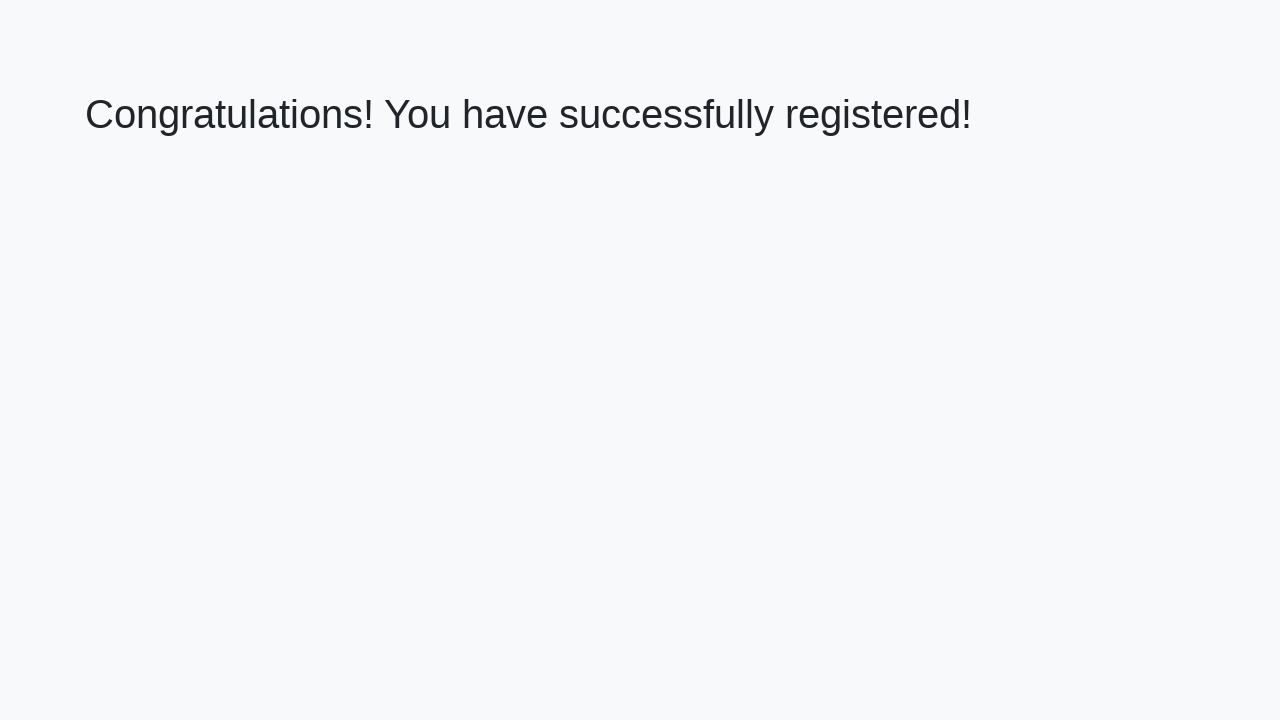